Tests the language search functionality by clicking on Search Languages, entering a search term, submitting the search, and verifying results are displayed.

Starting URL: http://www.99-bottles-of-beer.net/

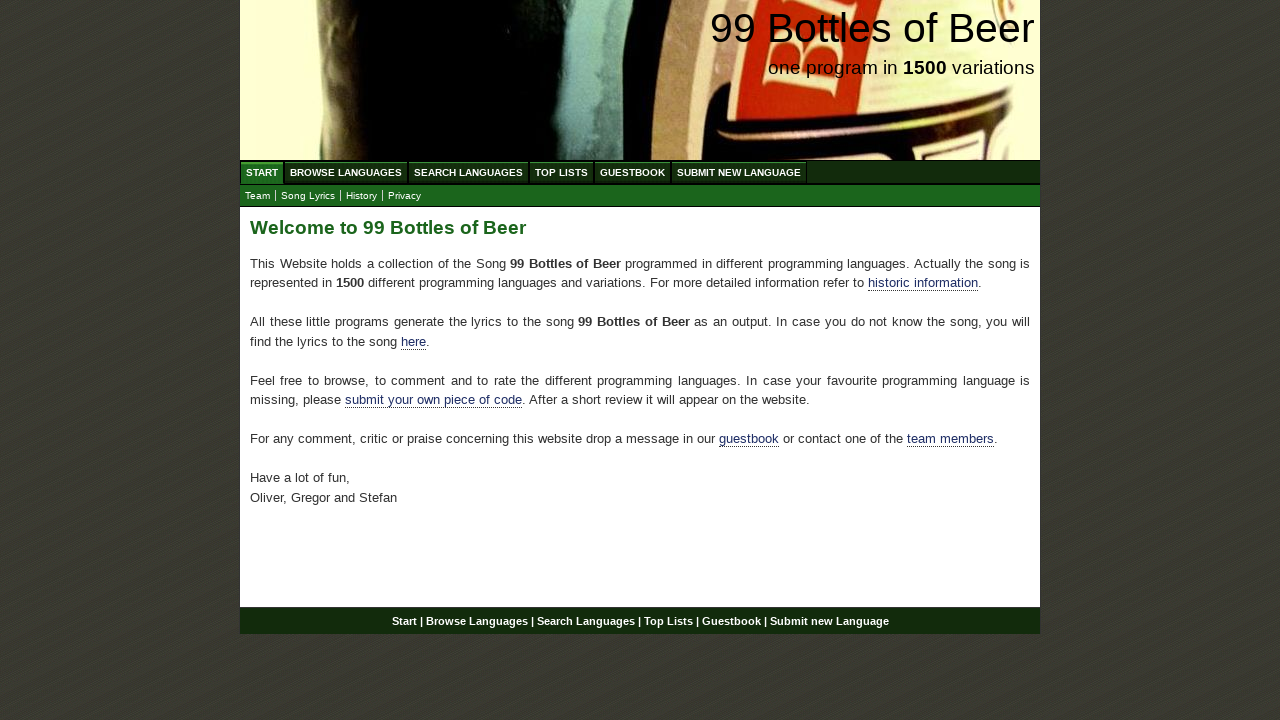

Clicked on 'Search Languages' link at (468, 172) on xpath=(//a[normalize-space()='Search Languages'])[1]
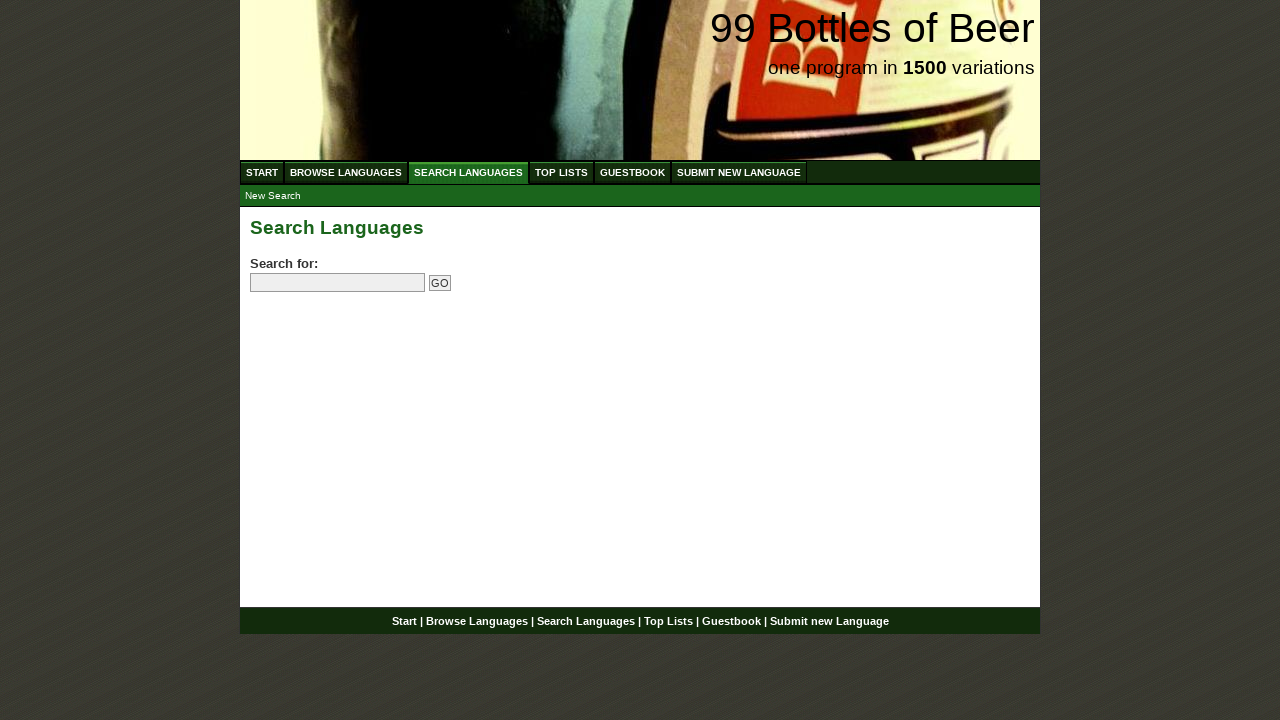

Entered 'English' in search field on input[name='search']
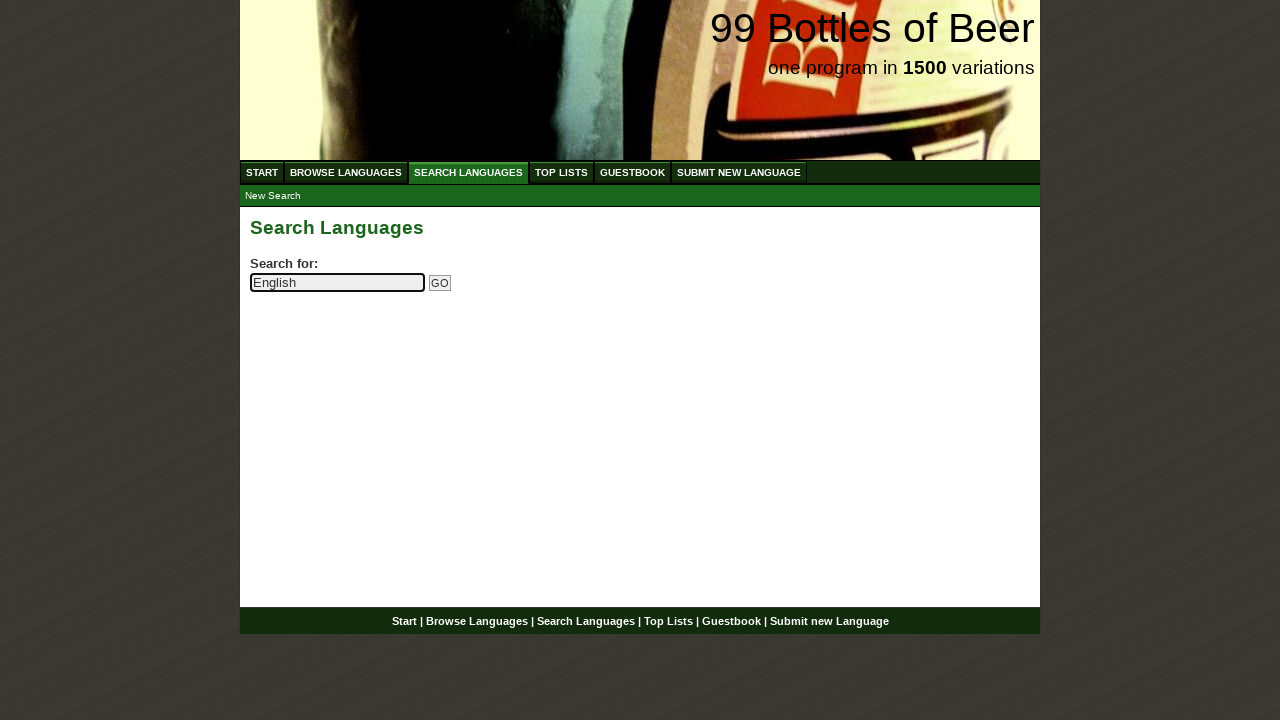

Clicked GO button to submit search at (440, 283) on input[value='GO']
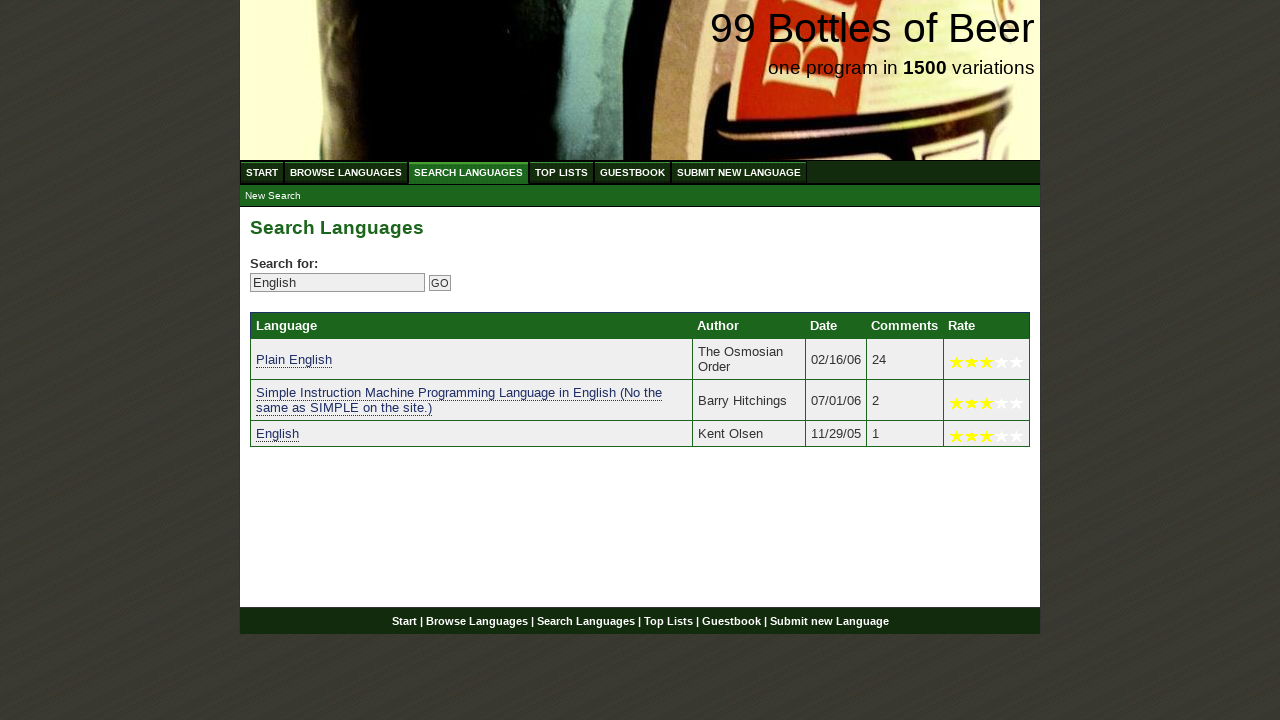

Search results table loaded with Language header visible
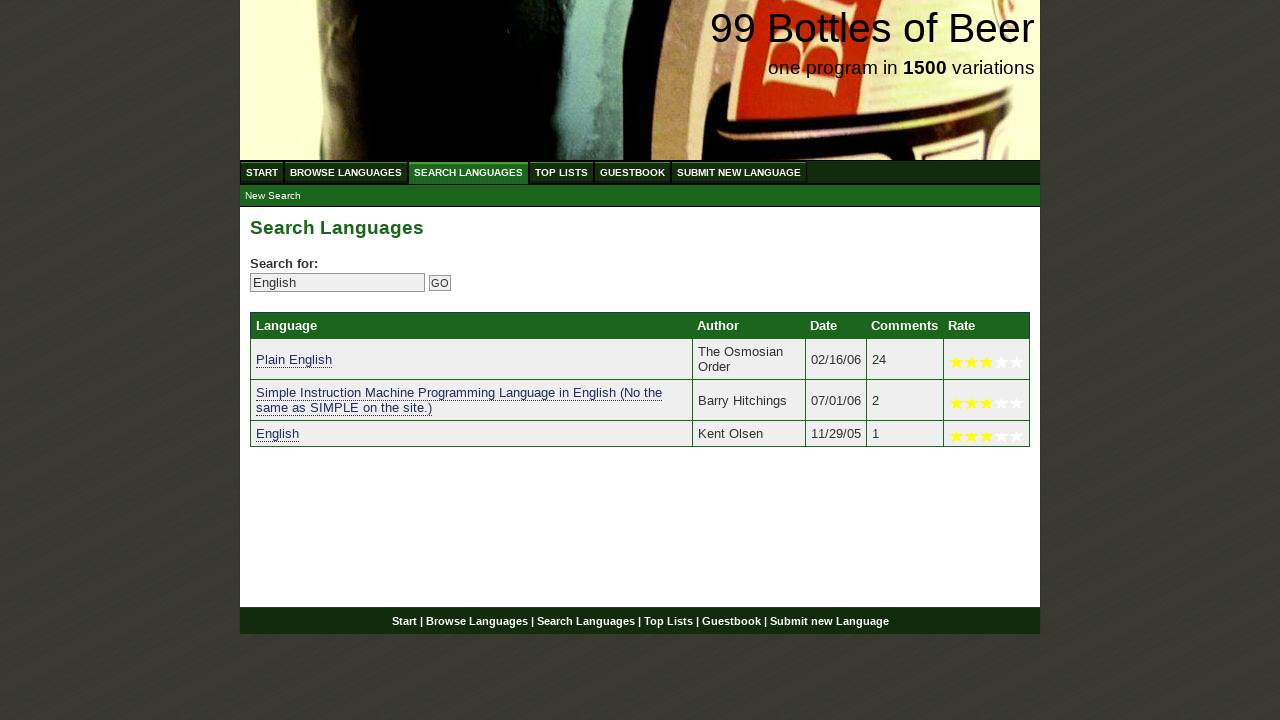

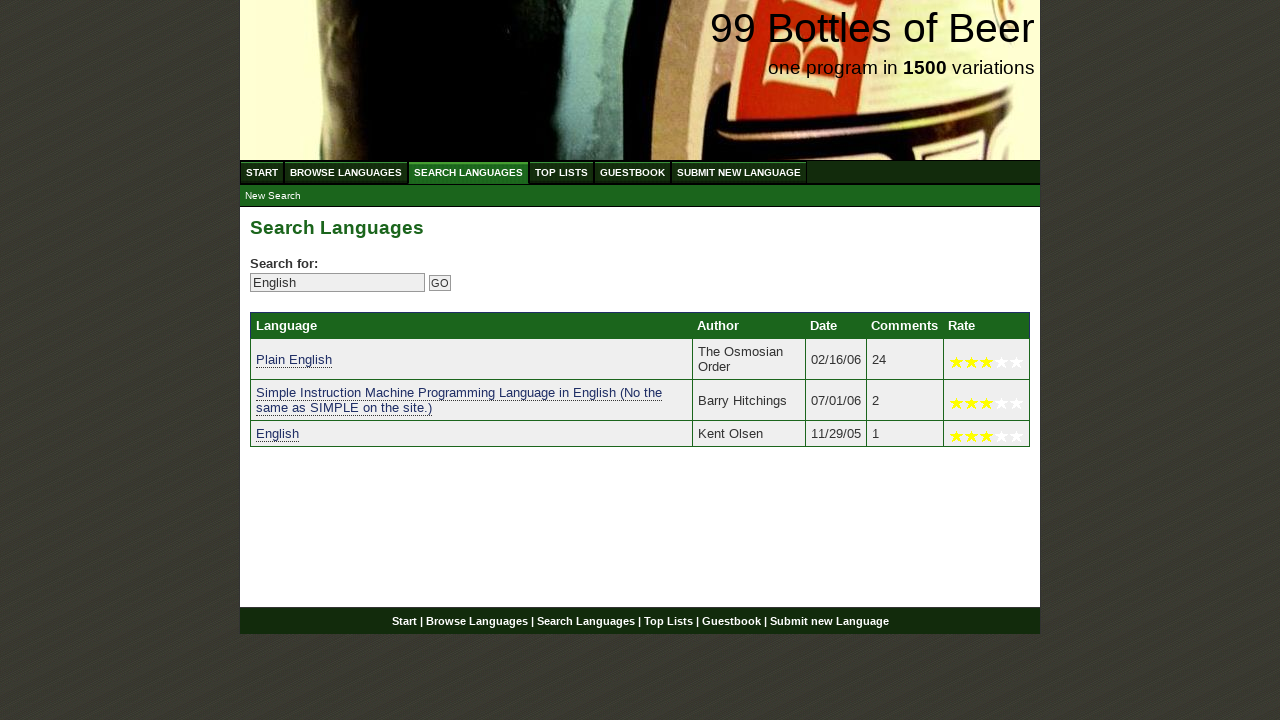